Navigates to a login page and retrieves the CSS font-size property of the login button element to verify its styling.

Starting URL: https://opensource-demo.orangehrmlive.com/web/index.php/auth/login

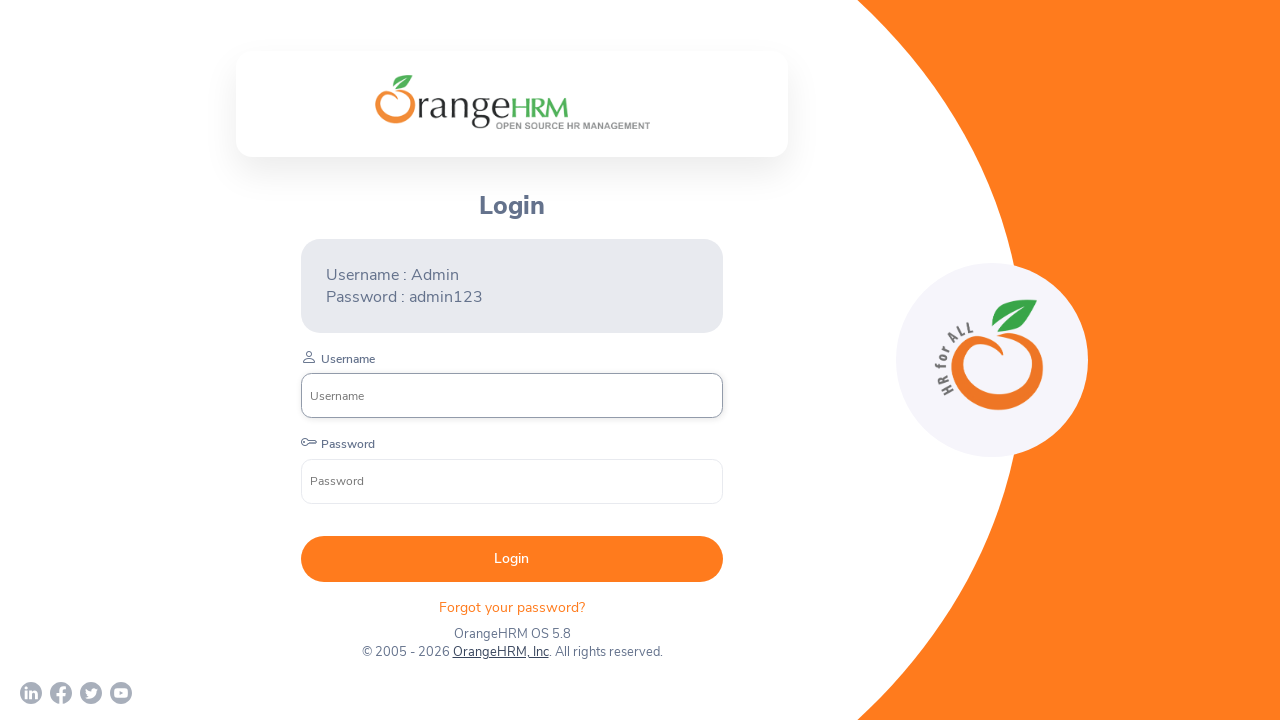

Navigated to OrangeHRM login page
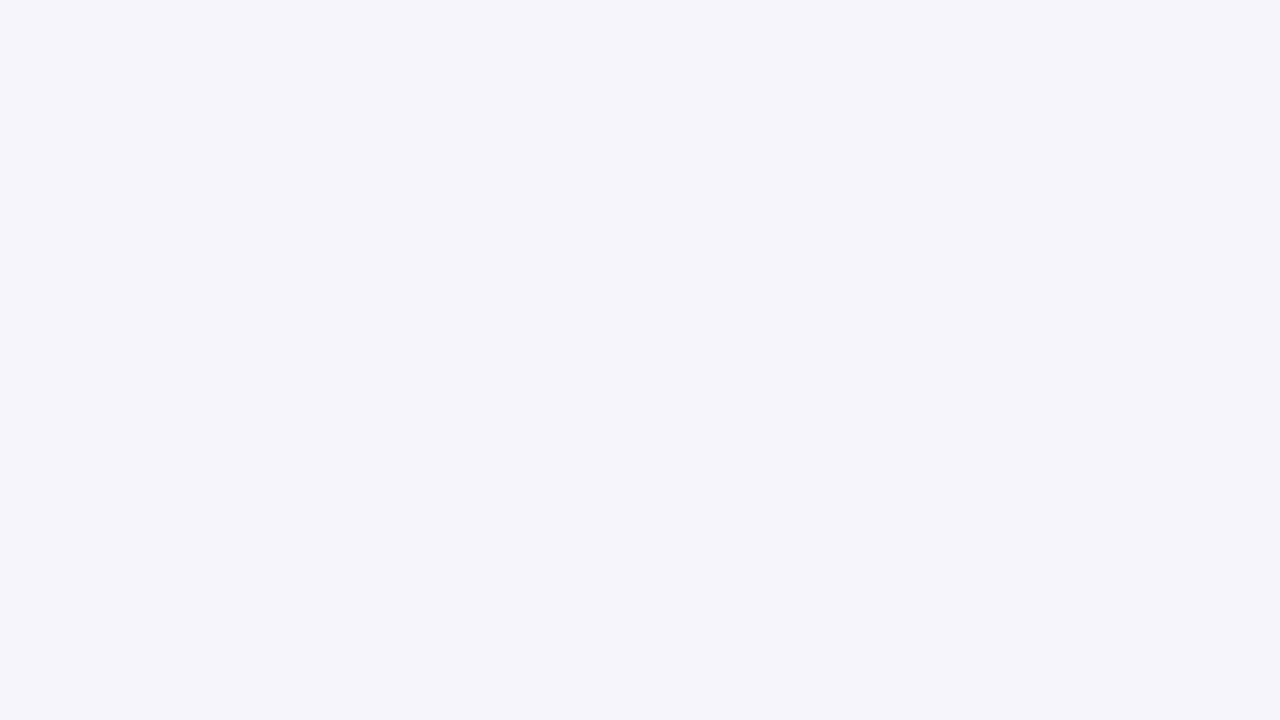

Login button is now visible
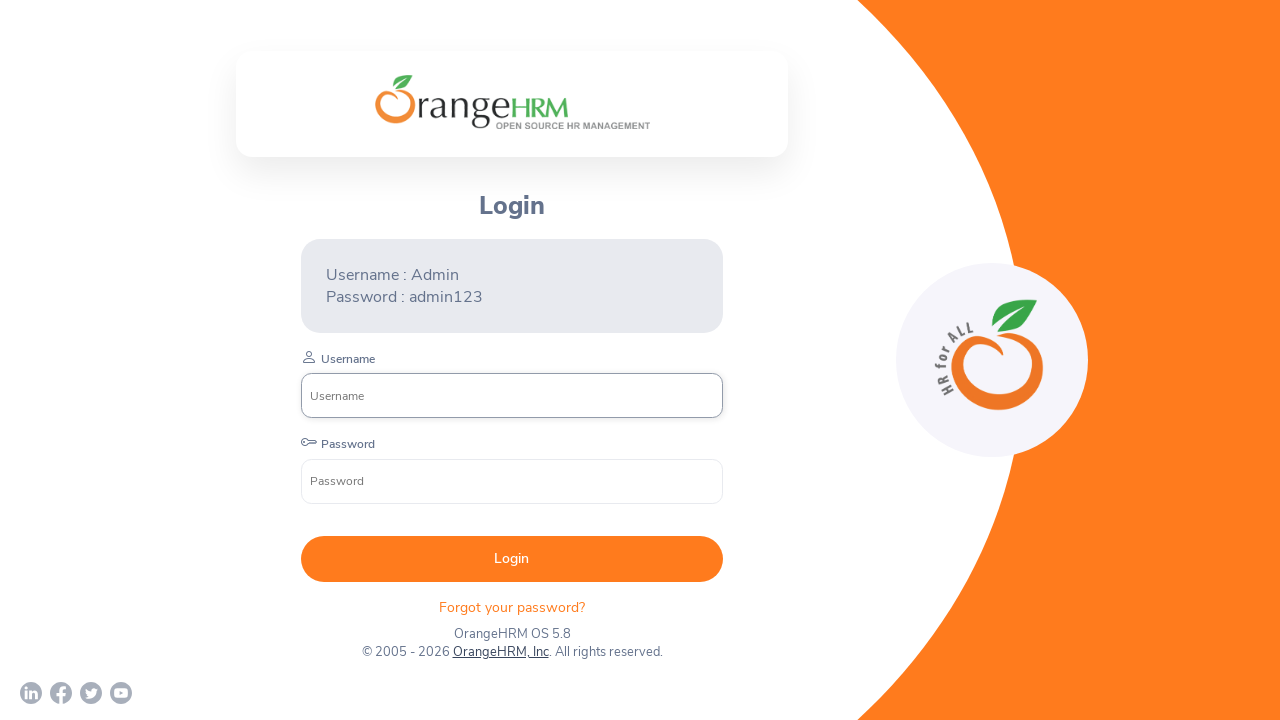

Retrieved CSS font-size property: 14px
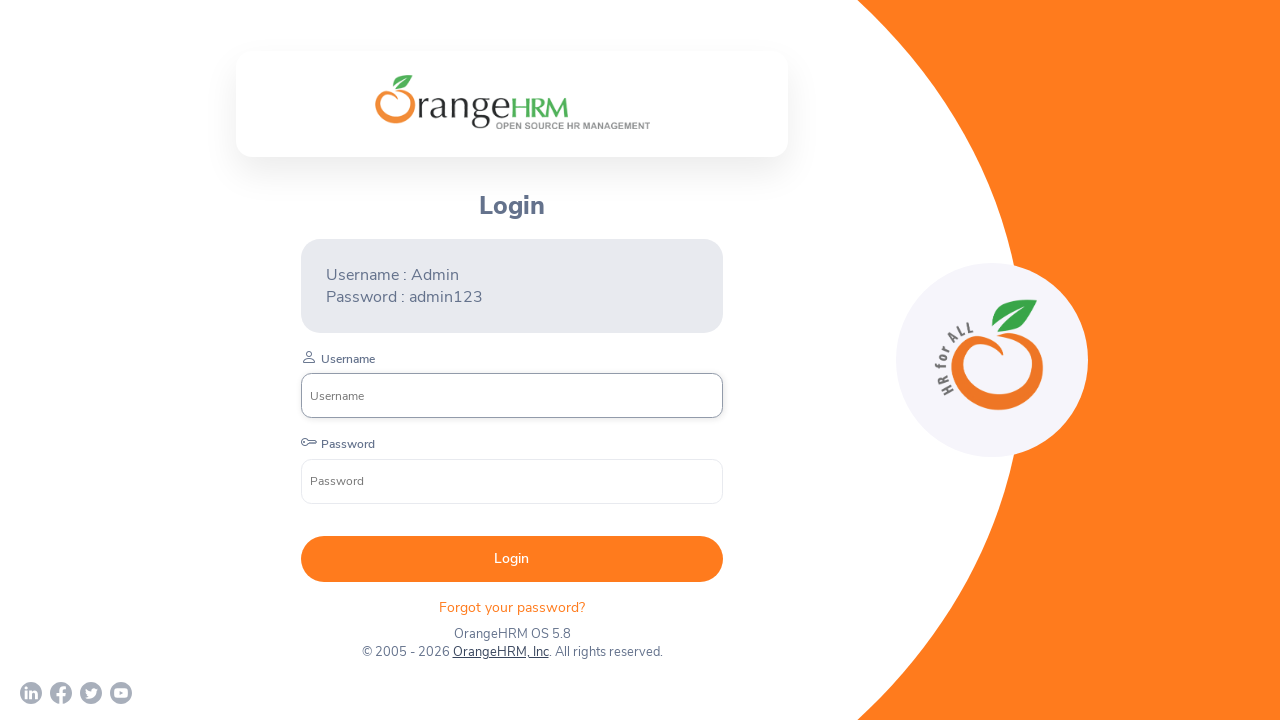

Printed font-size value to console: 14px
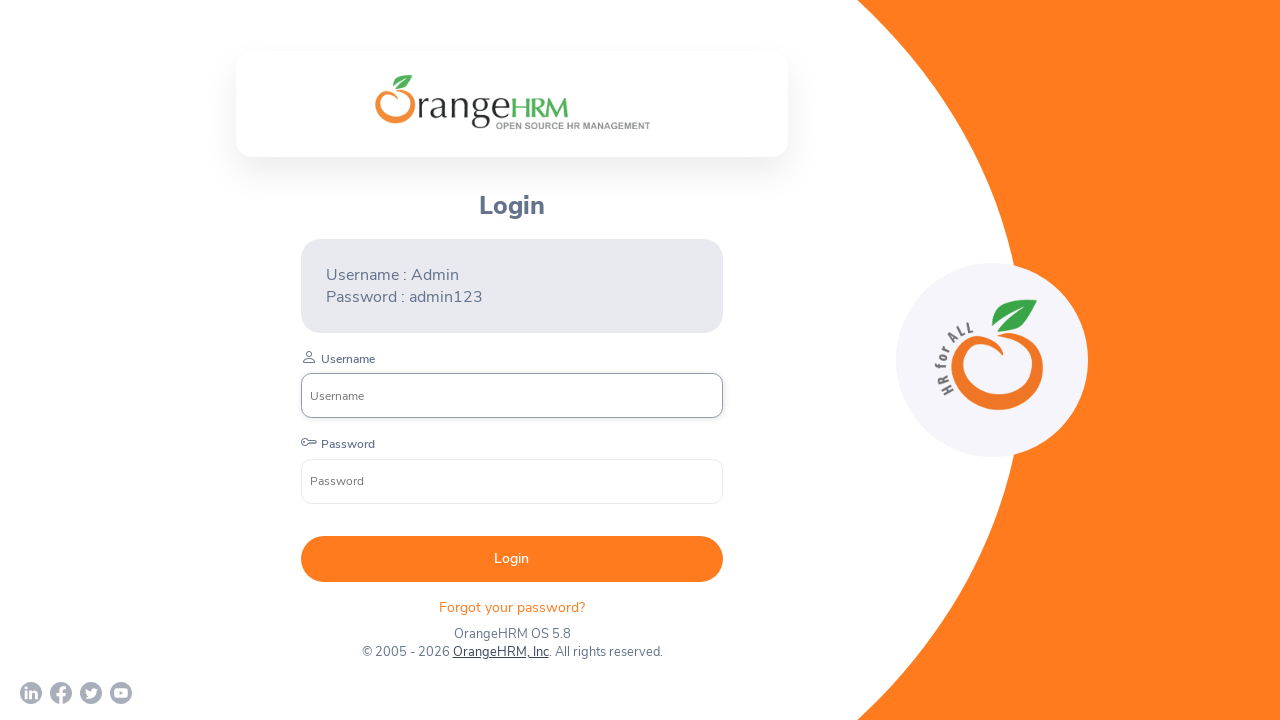

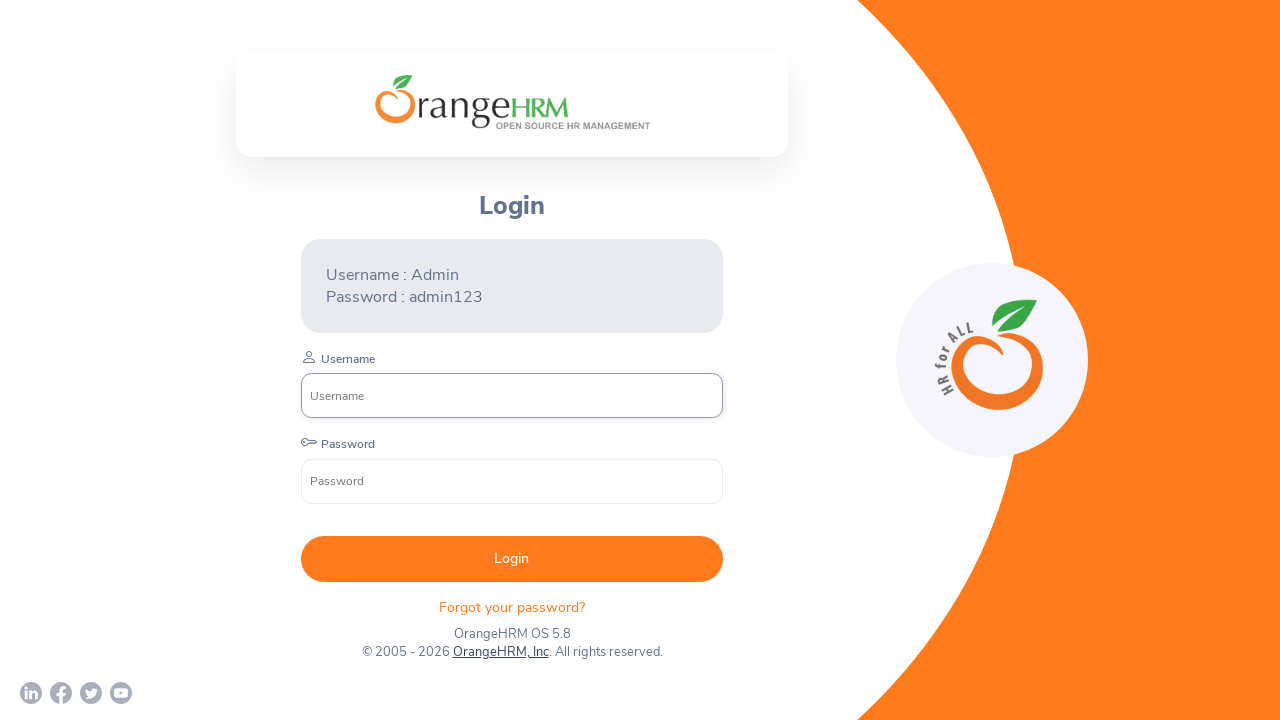